Reads a value from an element's attribute, calculates a formula, fills in the answer, and submits the form with checkbox selections.

Starting URL: http://suninjuly.github.io/get_attribute.html

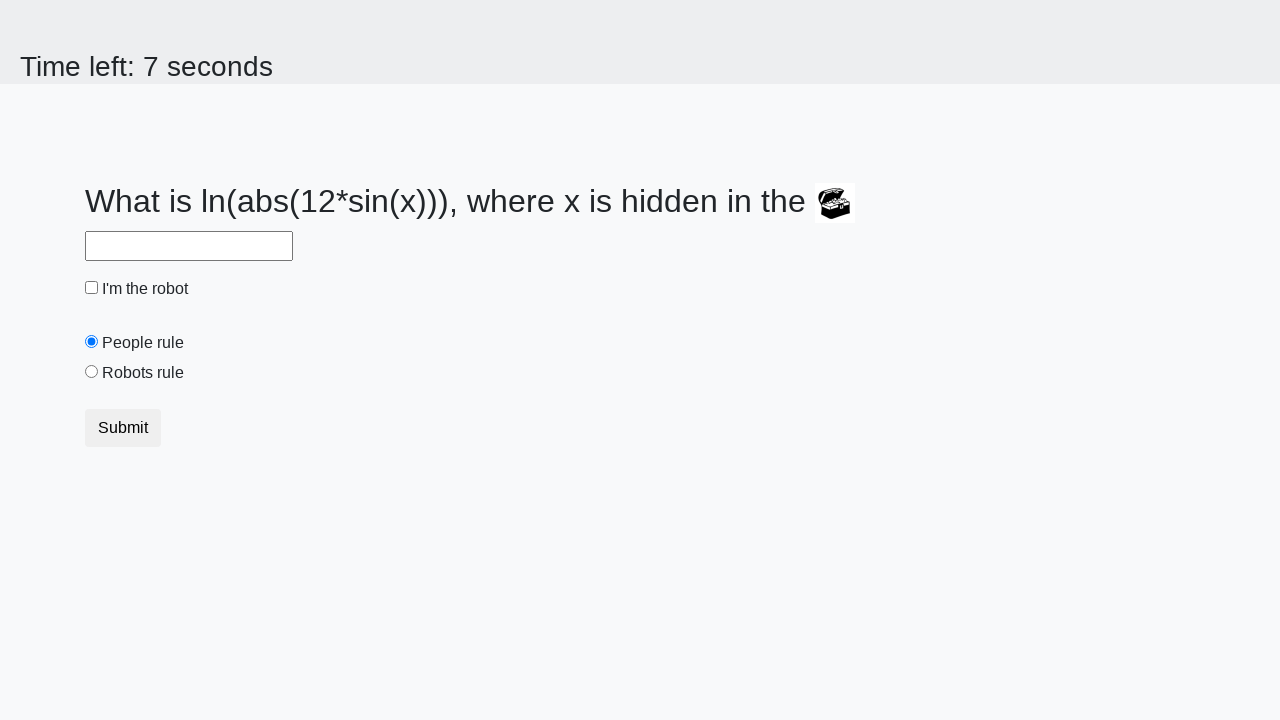

Retrieved 'valuex' attribute from treasure element
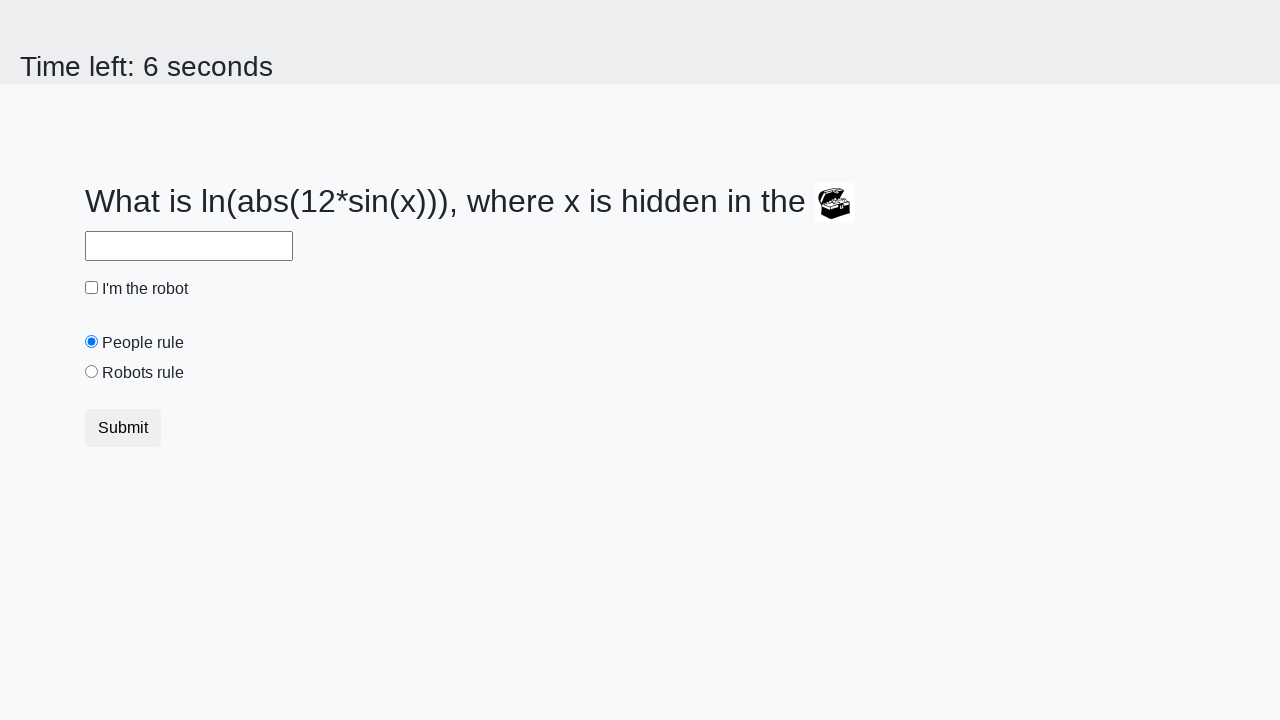

Calculated answer using formula: log(abs(12*sin(x)))
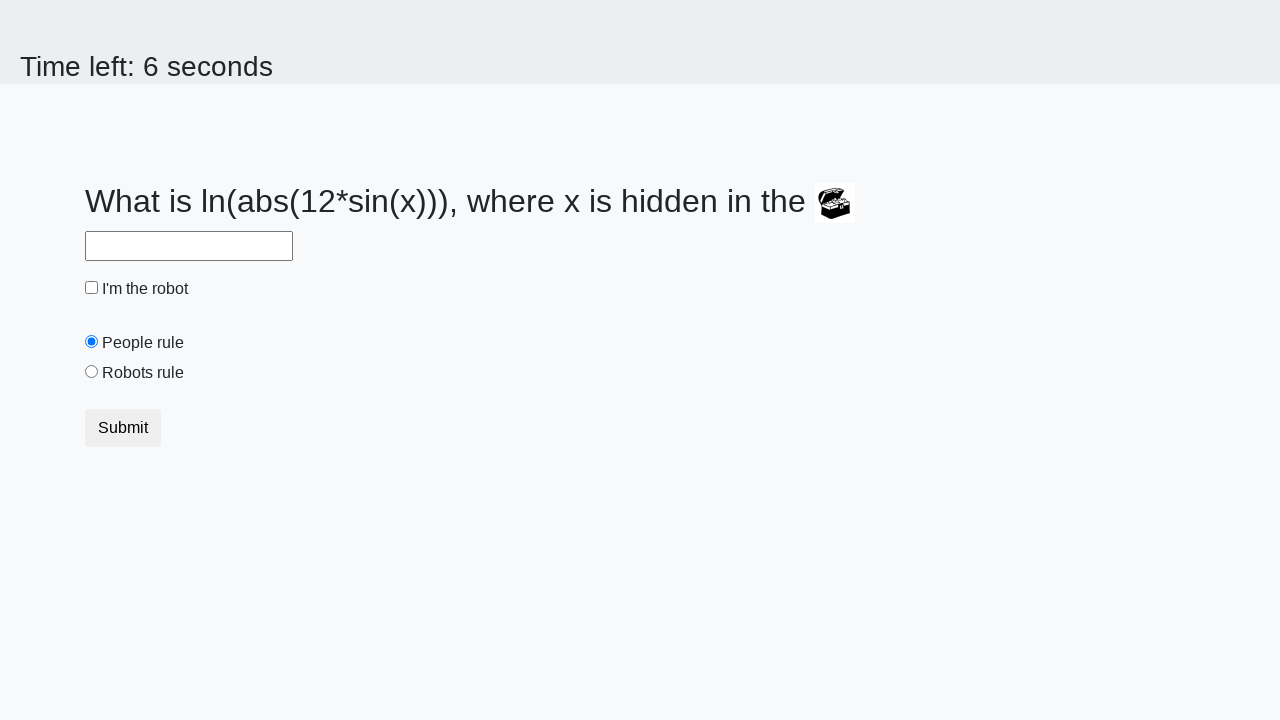

Filled answer field with calculated value on #answer
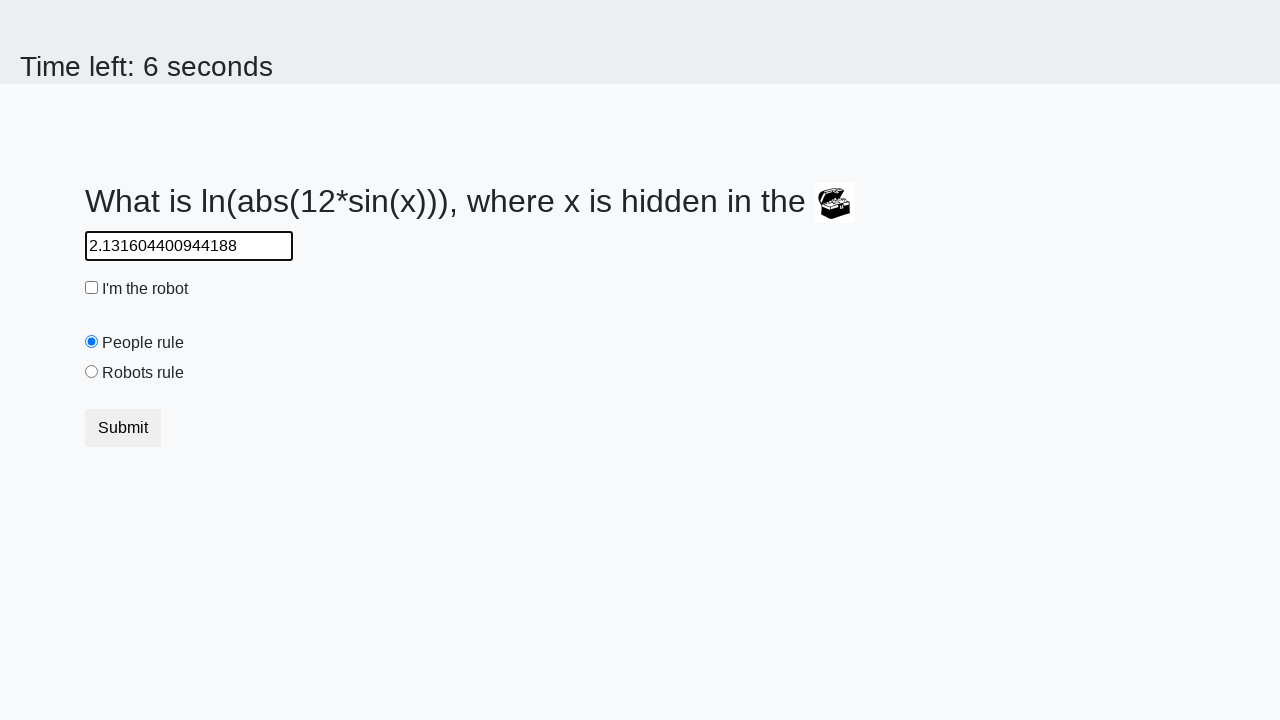

Clicked robot checkbox at (92, 288) on #robotCheckbox
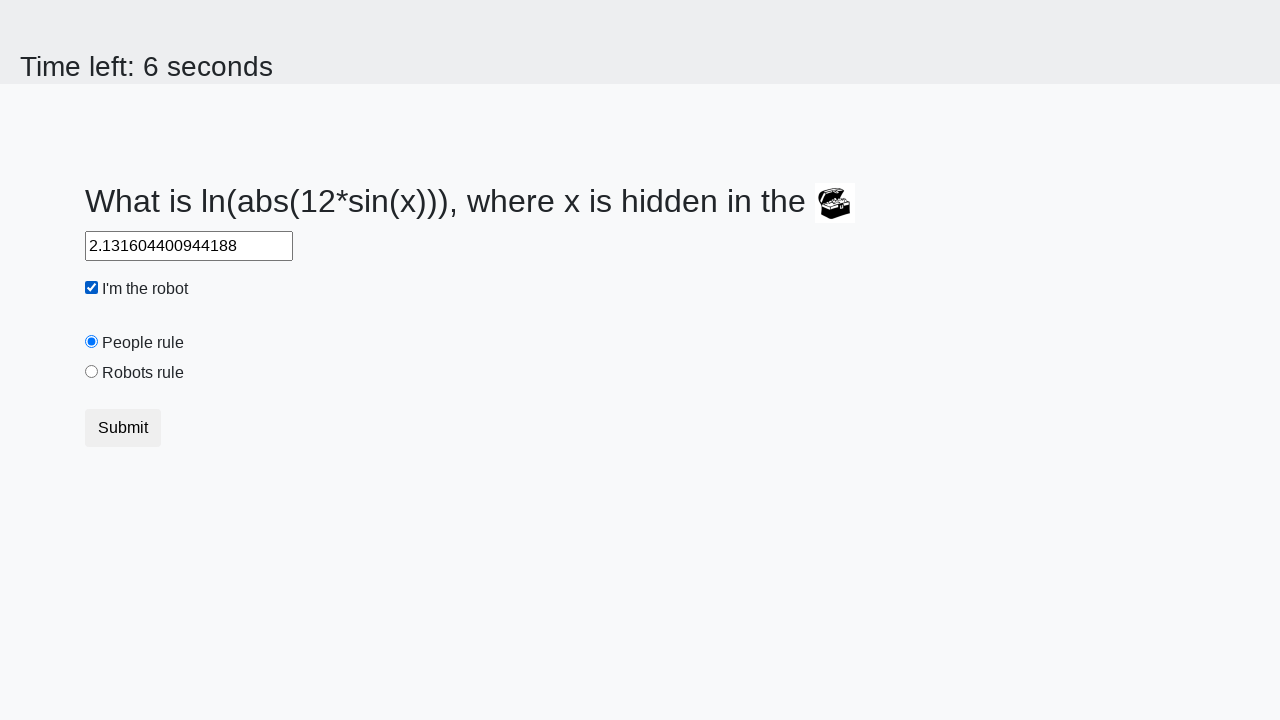

Clicked 'robots rule' radio button at (92, 372) on #robotsRule
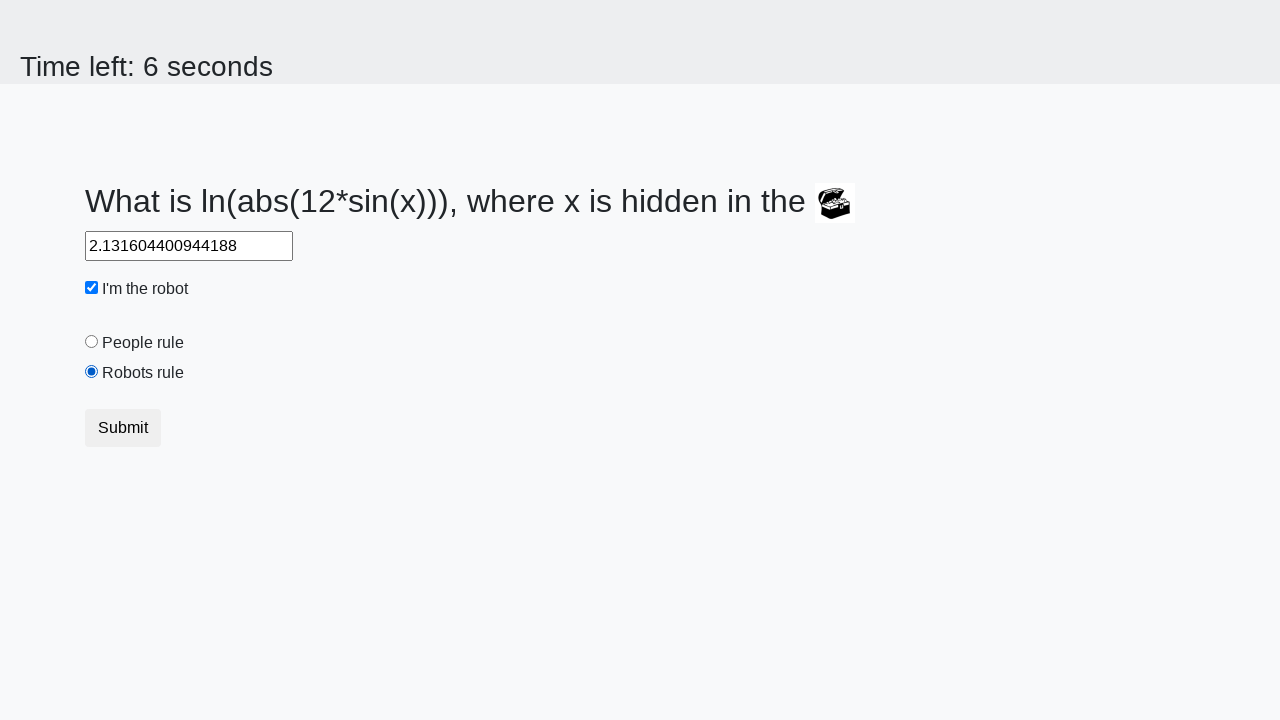

Clicked submit button to submit the form at (123, 428) on body > div.container > form > div > div > button
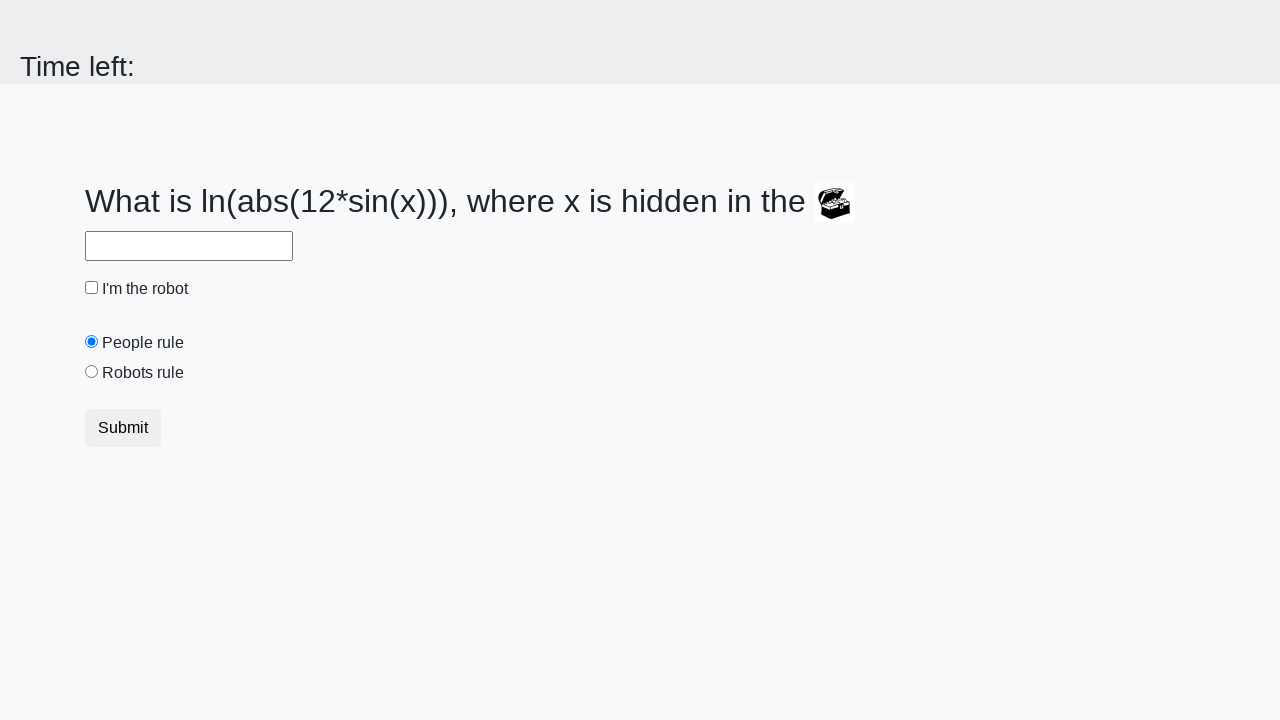

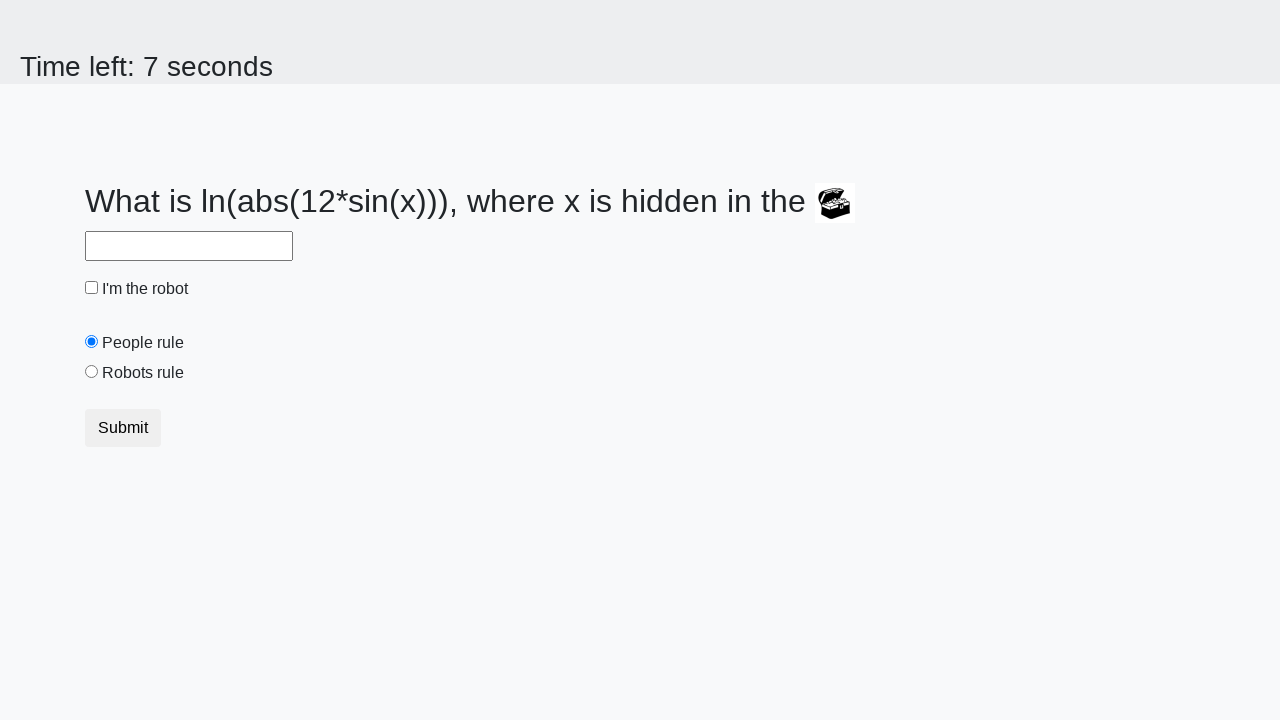